Tests the age form by entering name and age for an adult (27 years), submitting, and verifying the adult message is displayed

Starting URL: https://kristinek.github.io/site/examples/age

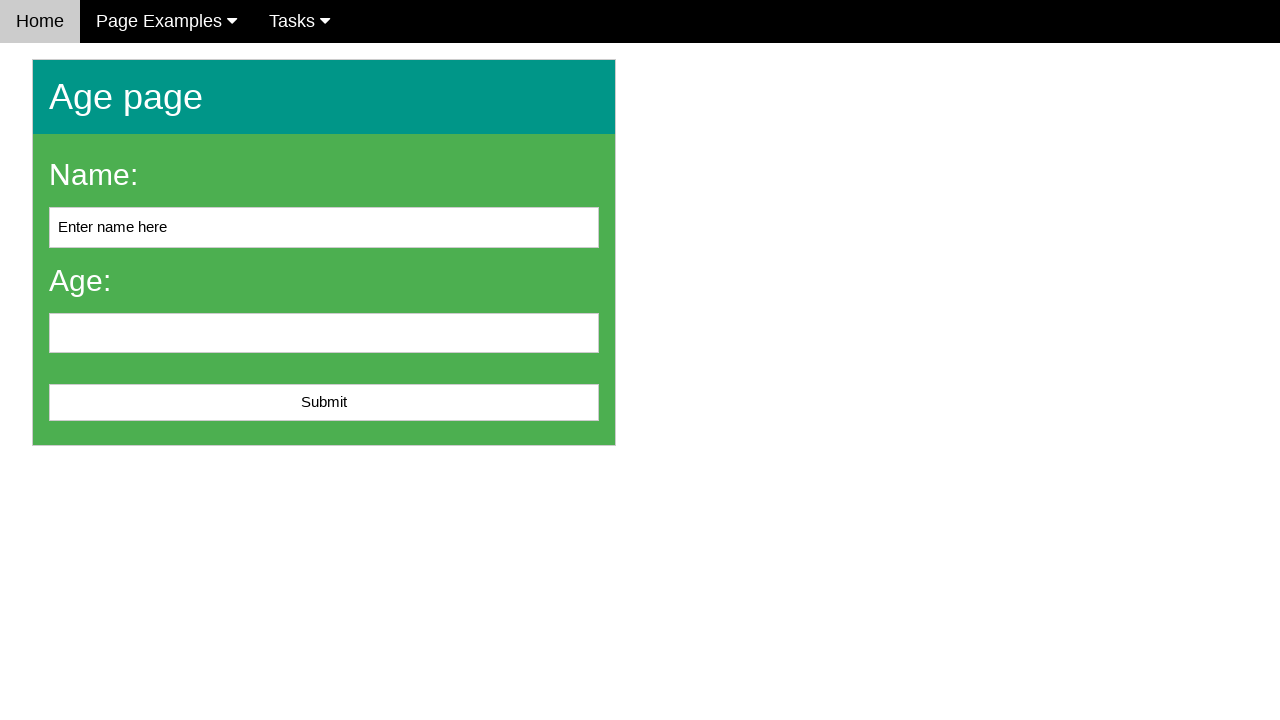

Filled name field with 'Egils' on #name
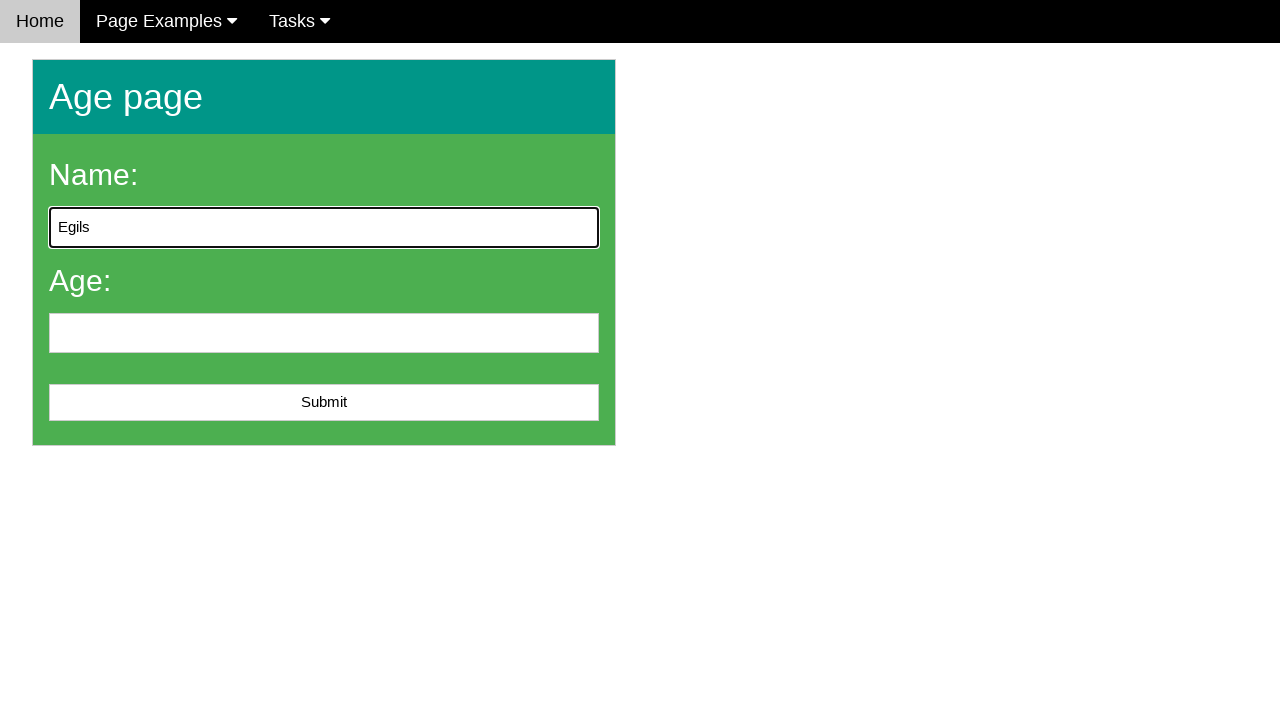

Filled age field with '27' on #age
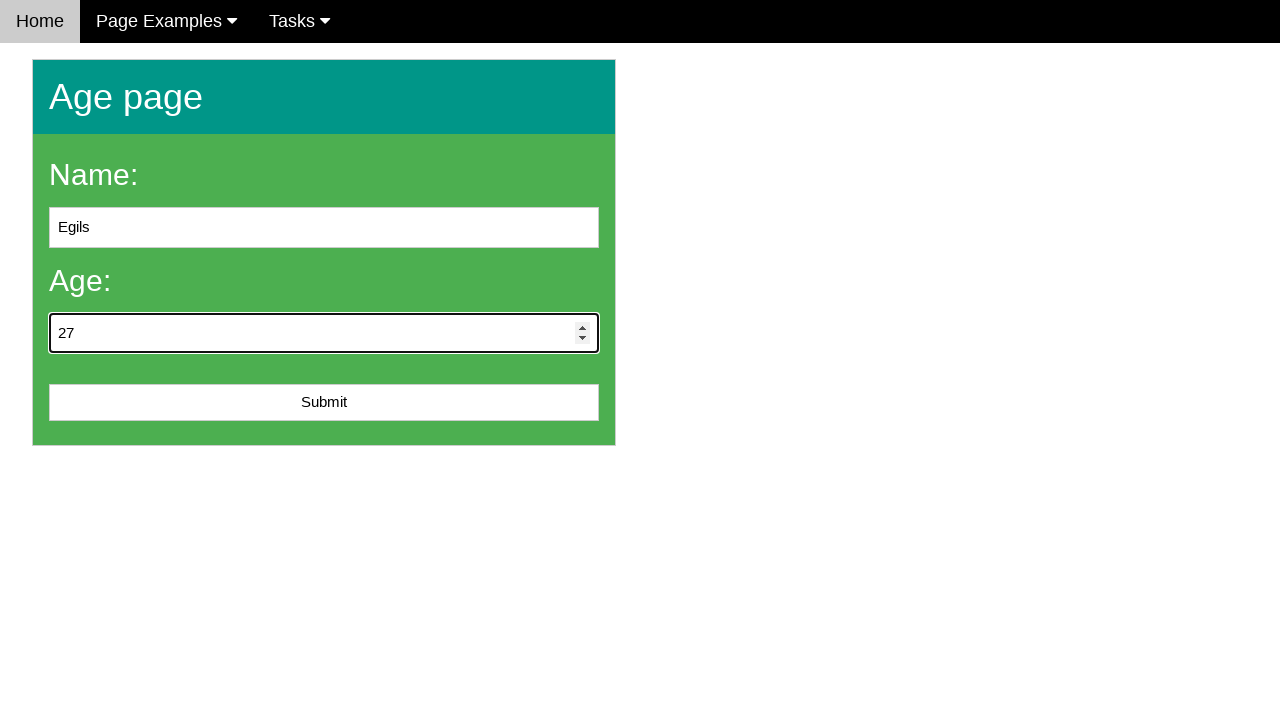

Clicked submit button to submit the form at (324, 403) on #submit
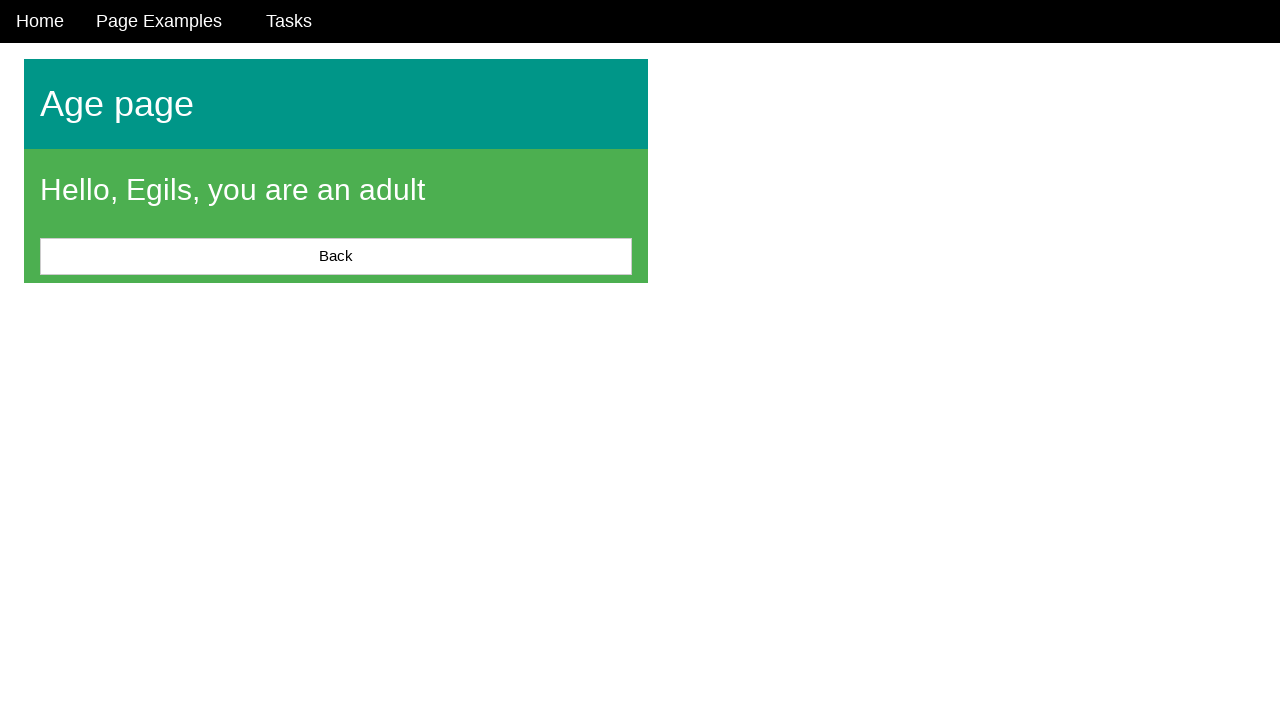

Result message appeared on page
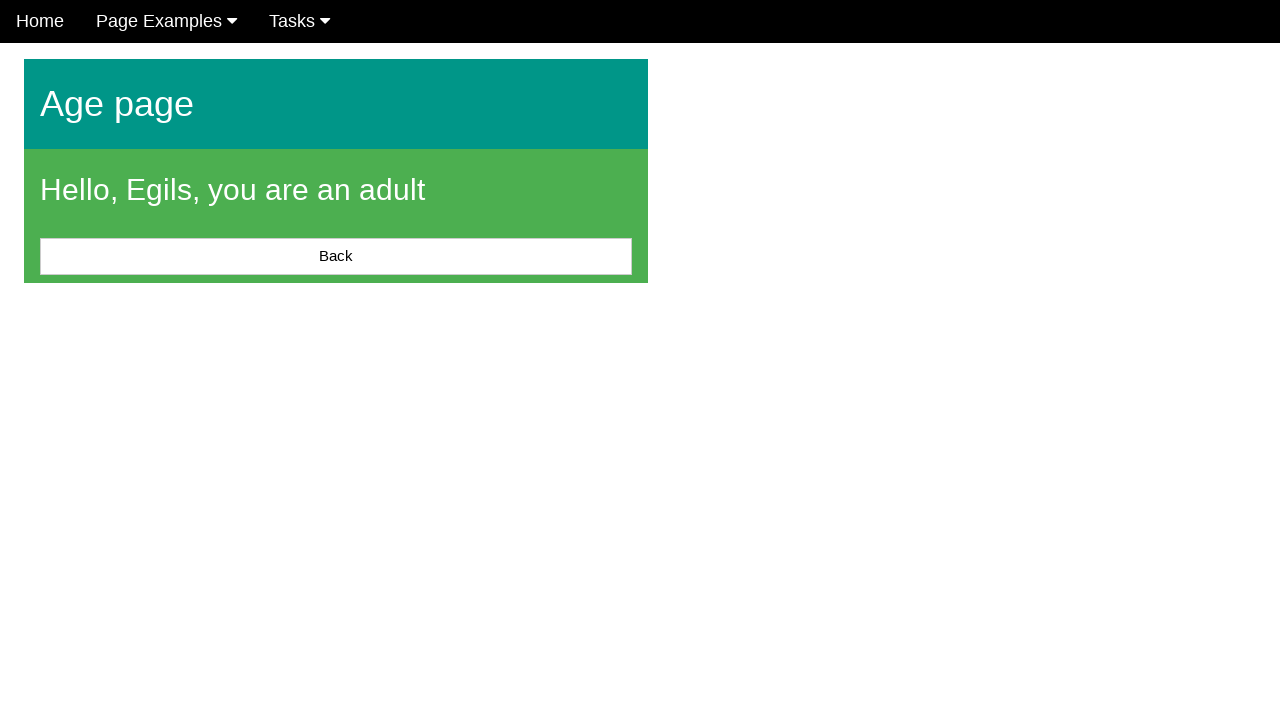

Retrieved message text content
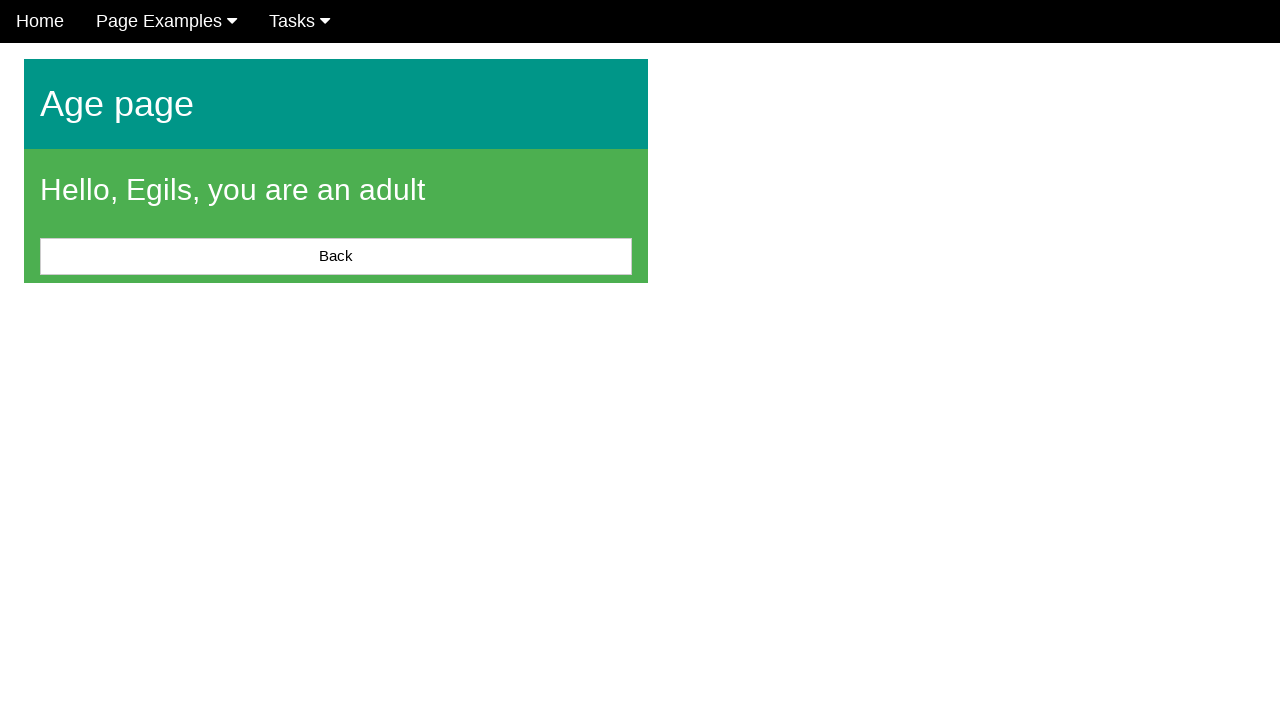

Verified adult message displayed correctly: 'Hello, Egils, you are an adult'
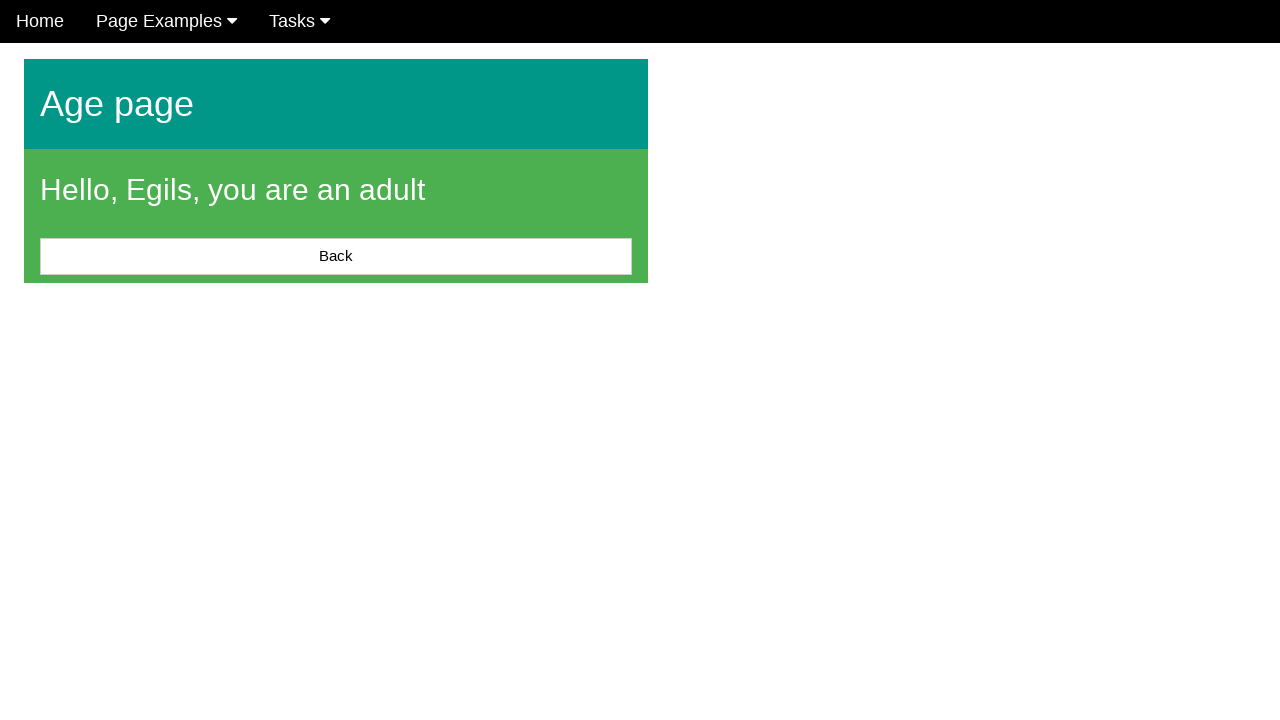

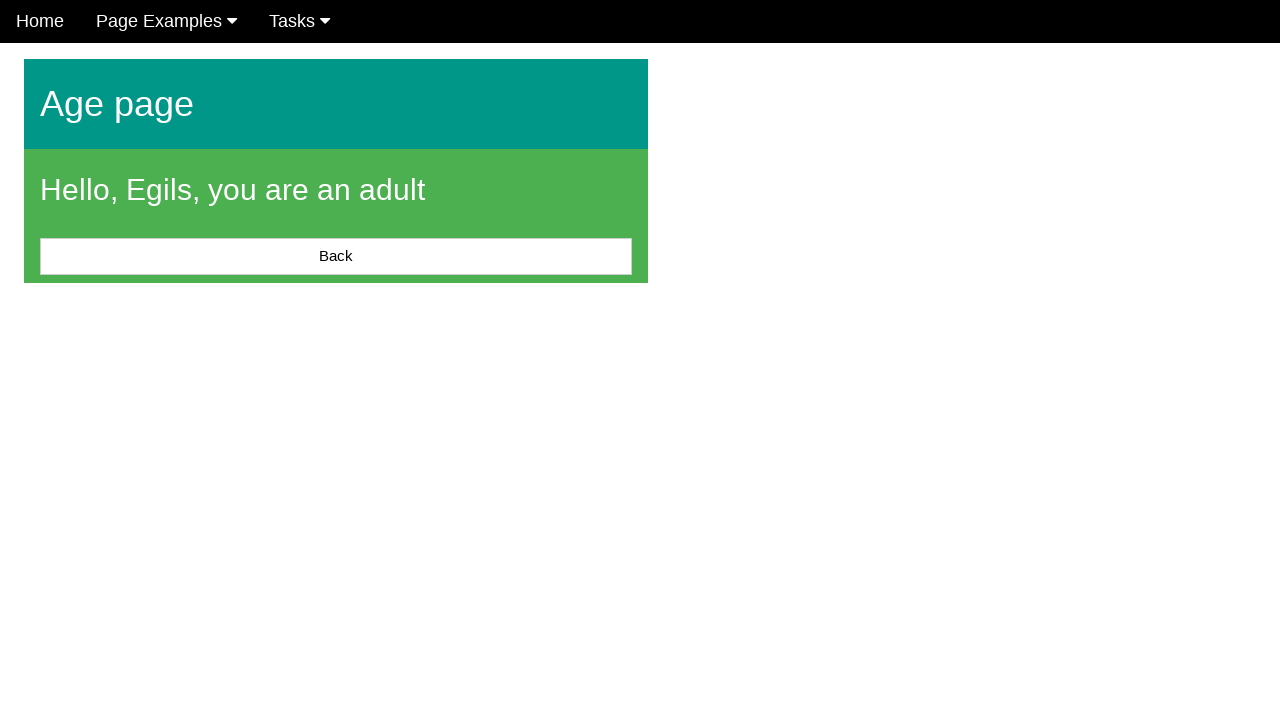